Tests form interaction by filling a name field, clicking a button, selecting an option from a dropdown, and validating the presence of a Selenium logo image.

Starting URL: https://wejump-automation-test.github.io/qa-test/

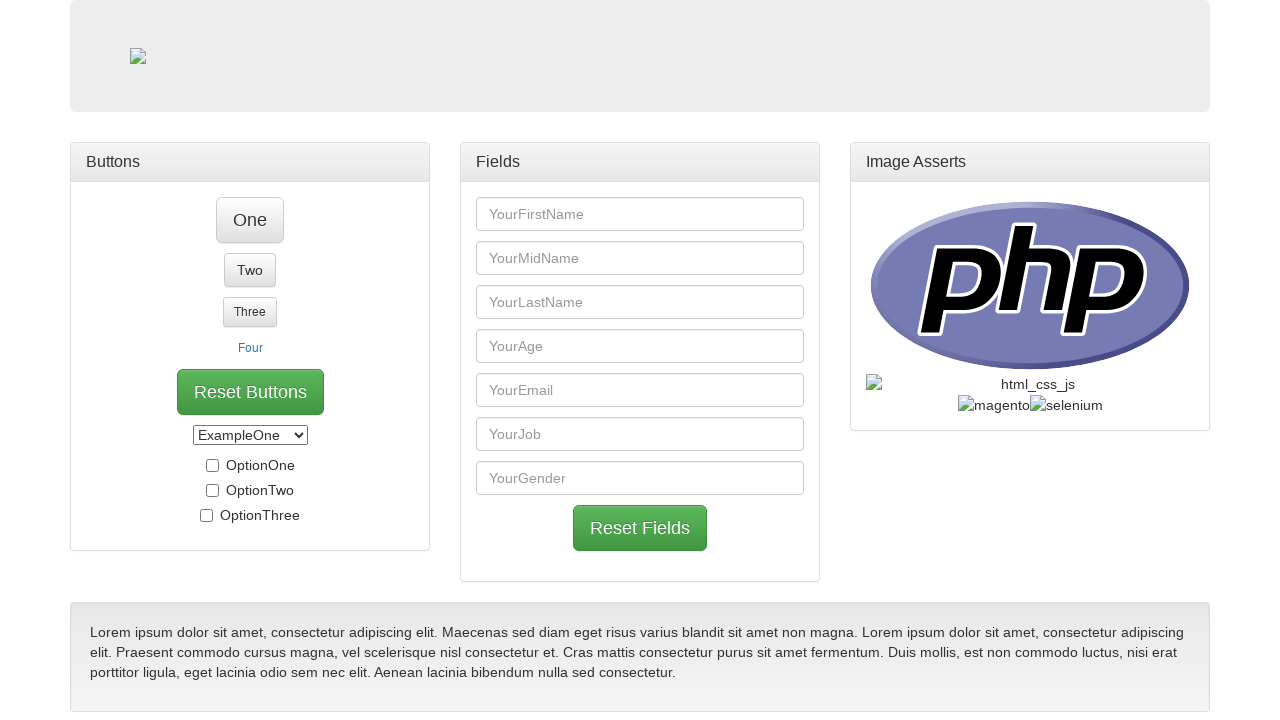

Clicked on the first name field at (640, 214) on #first_name
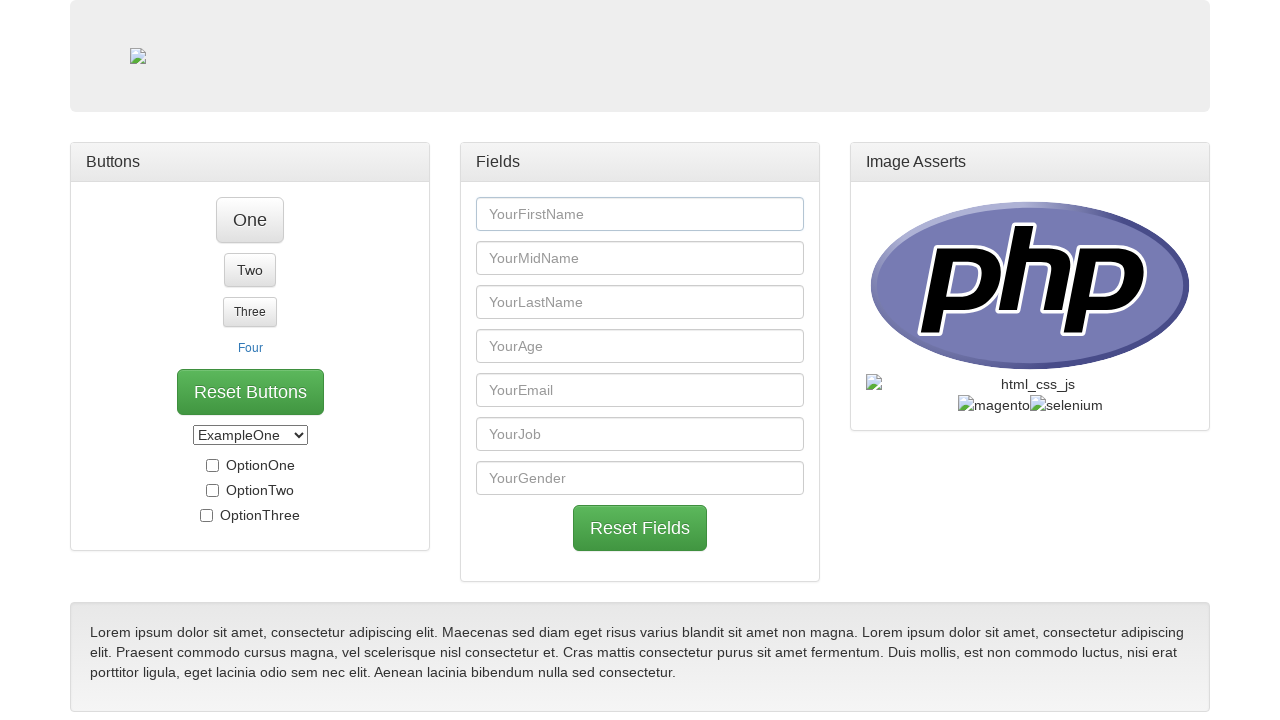

Filled first name field with 'Flavio Silva de Souza' on #first_name
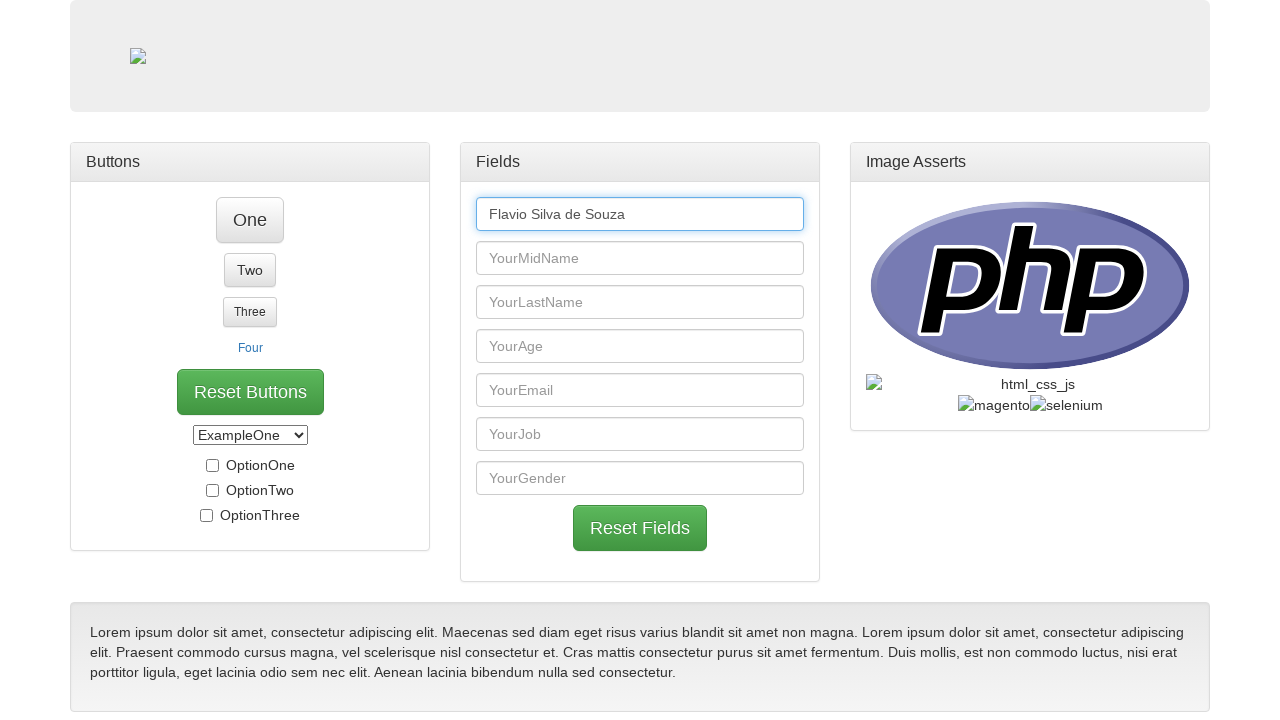

Clicked button 'One' at (250, 220) on #btn_one
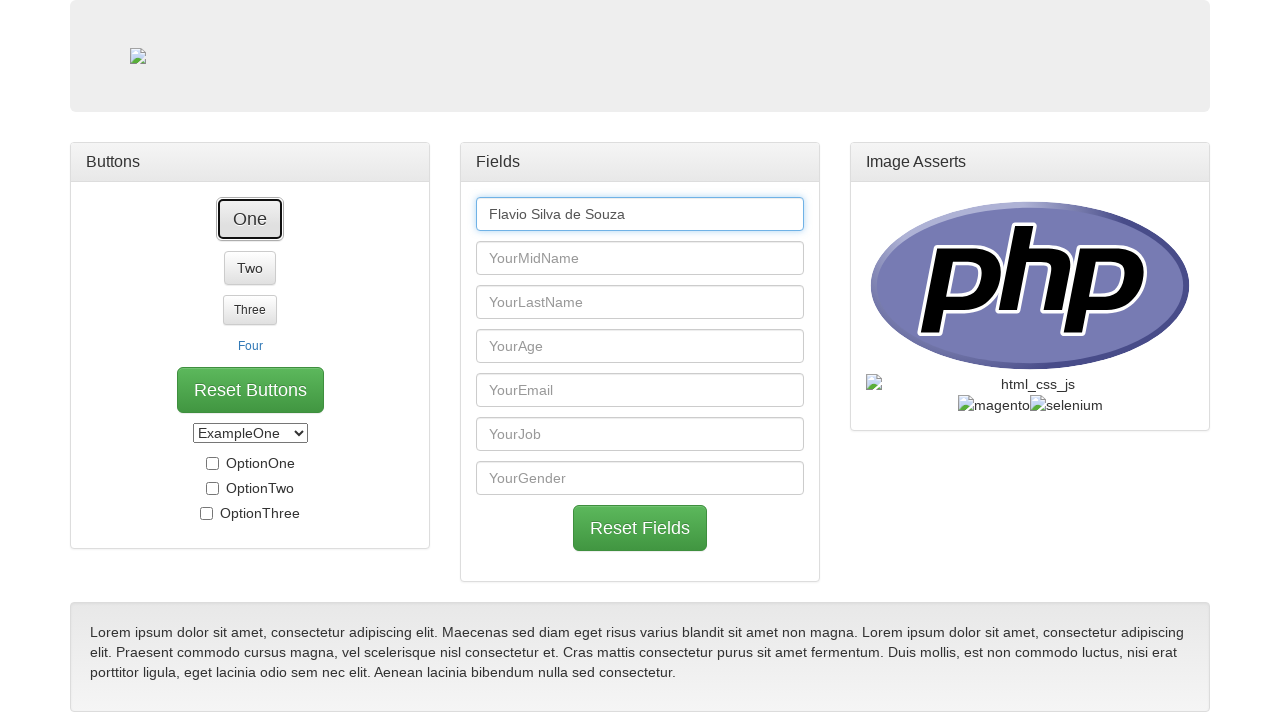

Checkbox element loaded
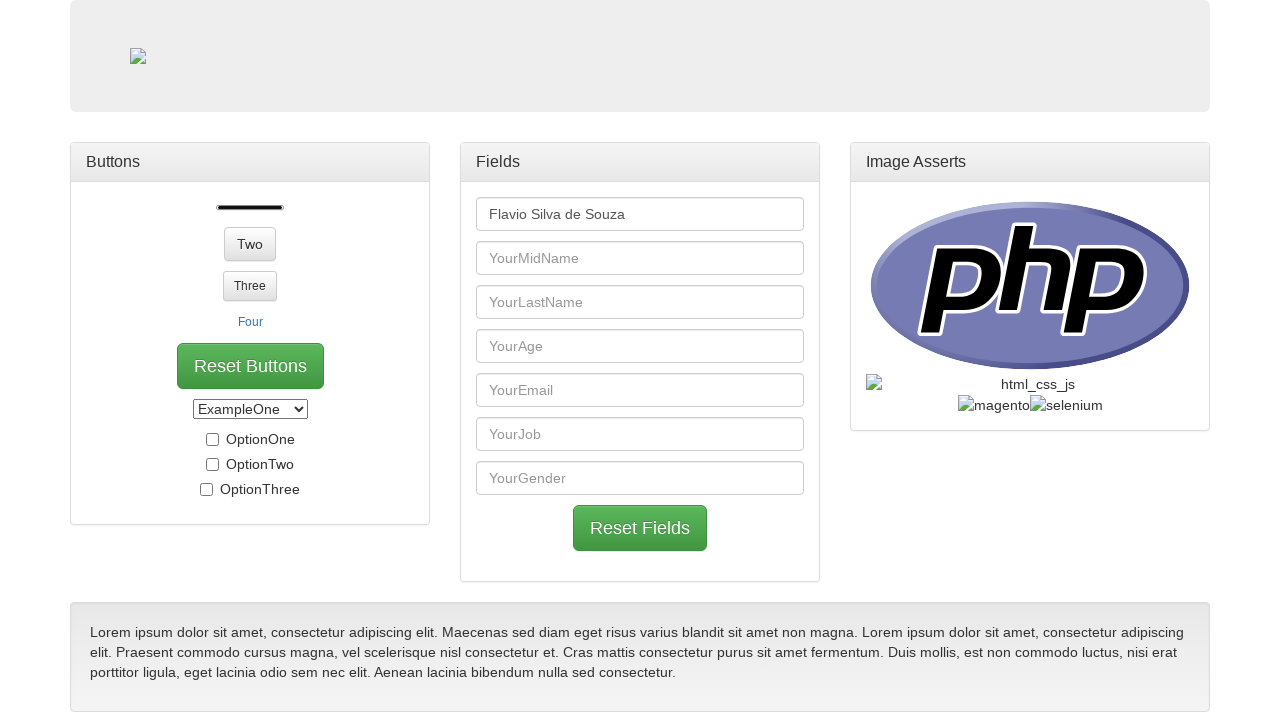

Clicked on select box at (250, 389) on #select_box
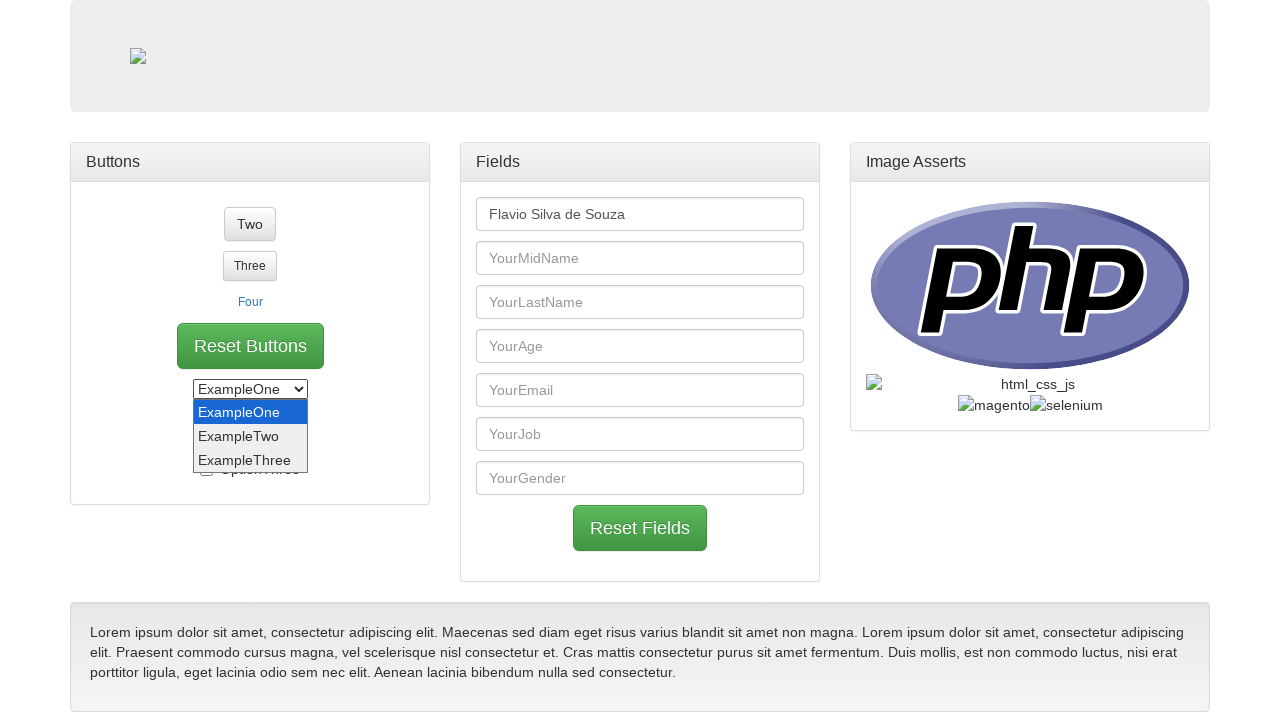

Selected 'ExampleTwo' from dropdown on #select_box
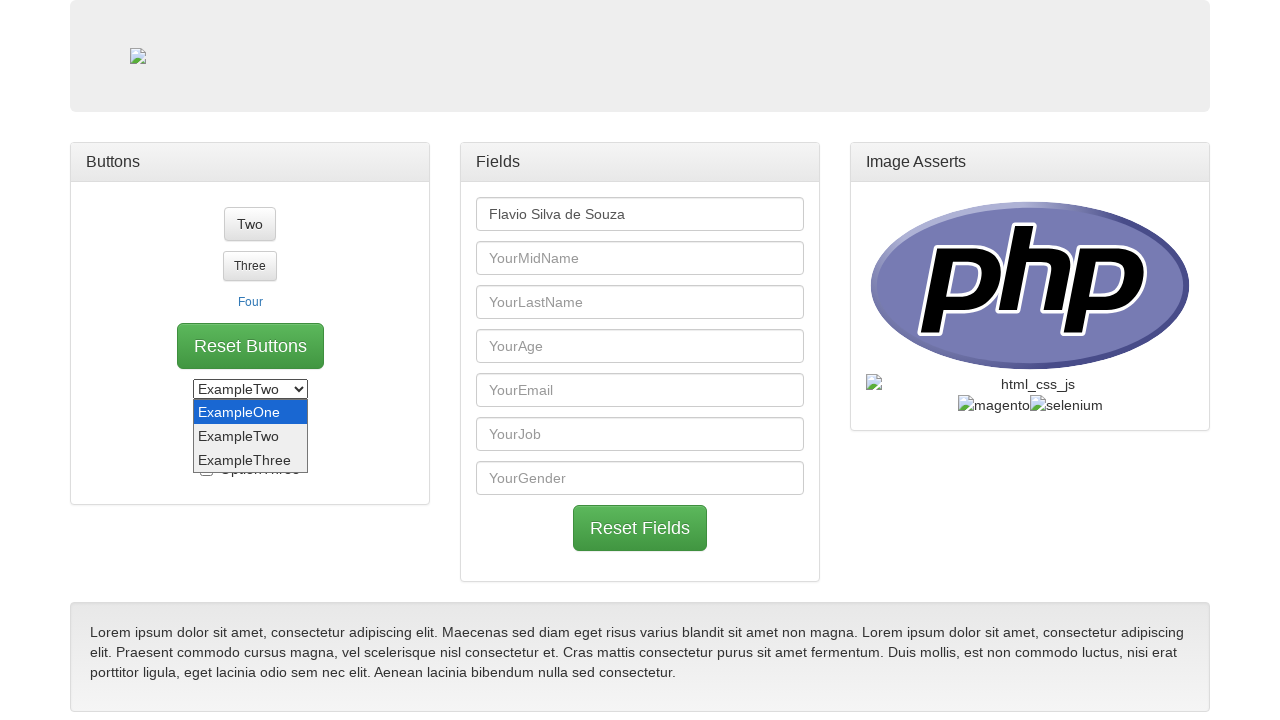

Selenium logo image is present and loaded
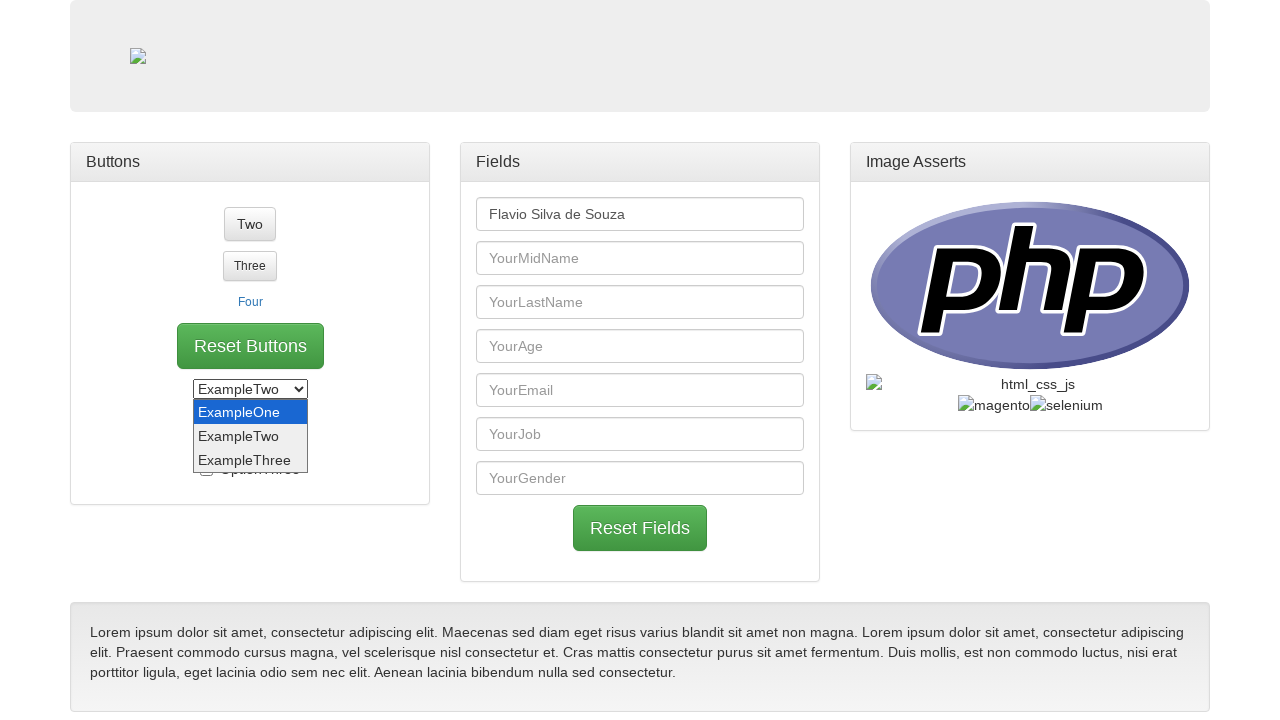

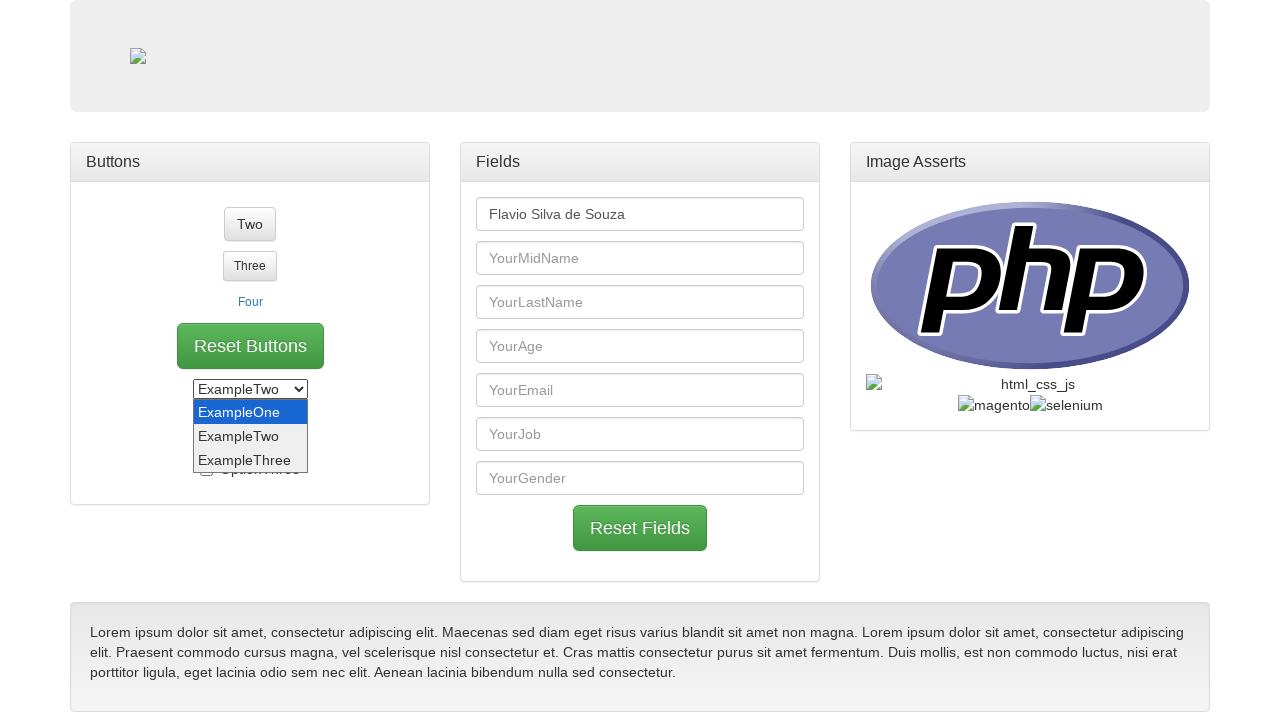